Tests that a button becomes visible after 5 seconds by waiting for it to appear and verifying it is enabled

Starting URL: https://demoqa.com/dynamic-properties

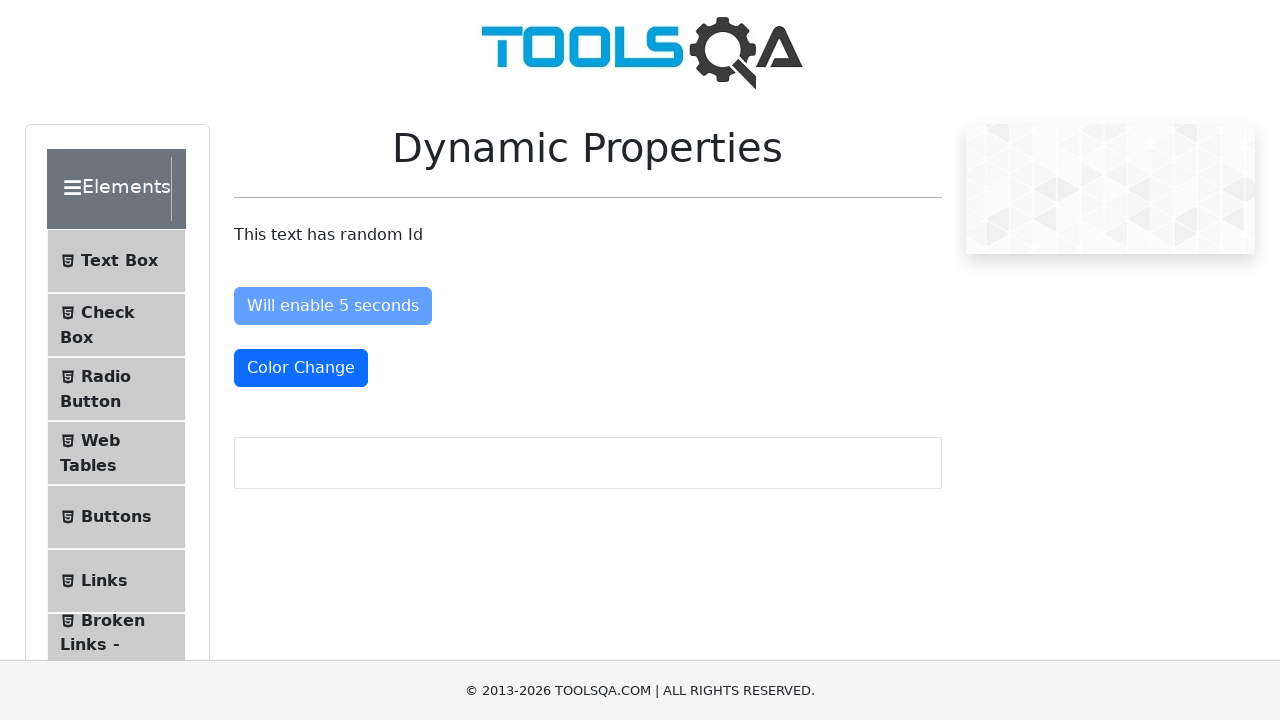

Navigated to https://demoqa.com/dynamic-properties
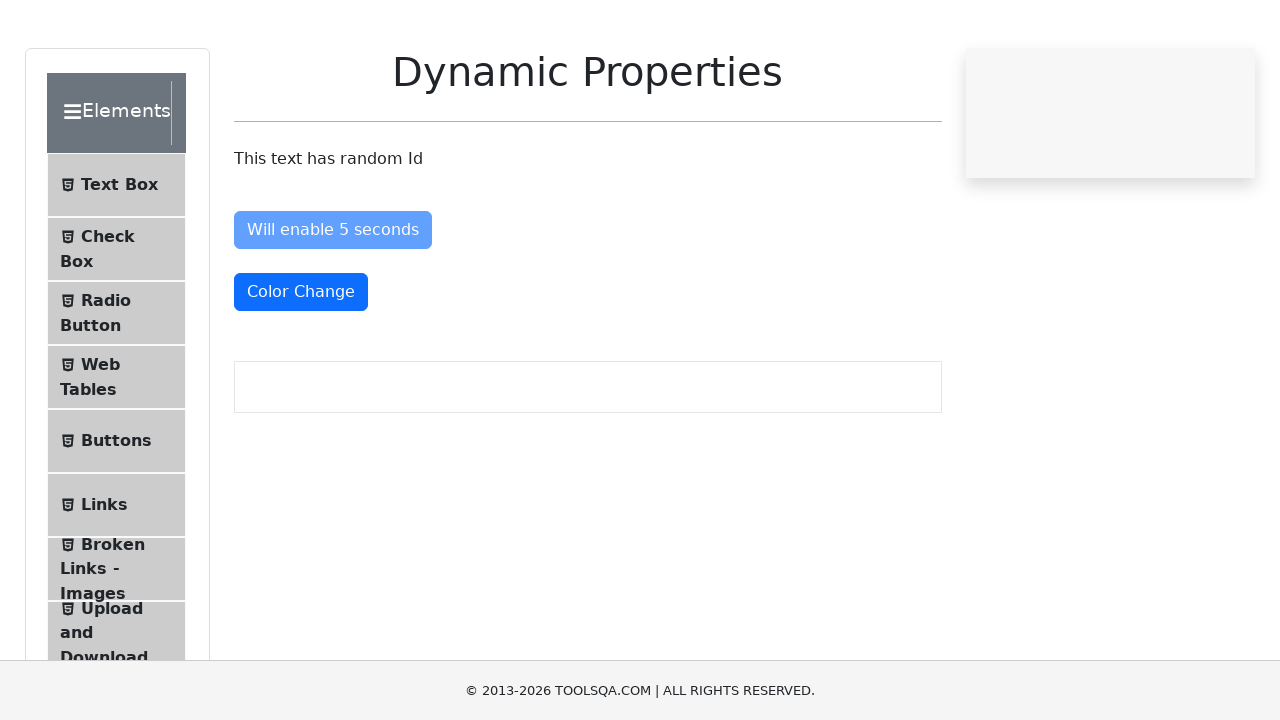

Located the button with id 'visibleAfter'
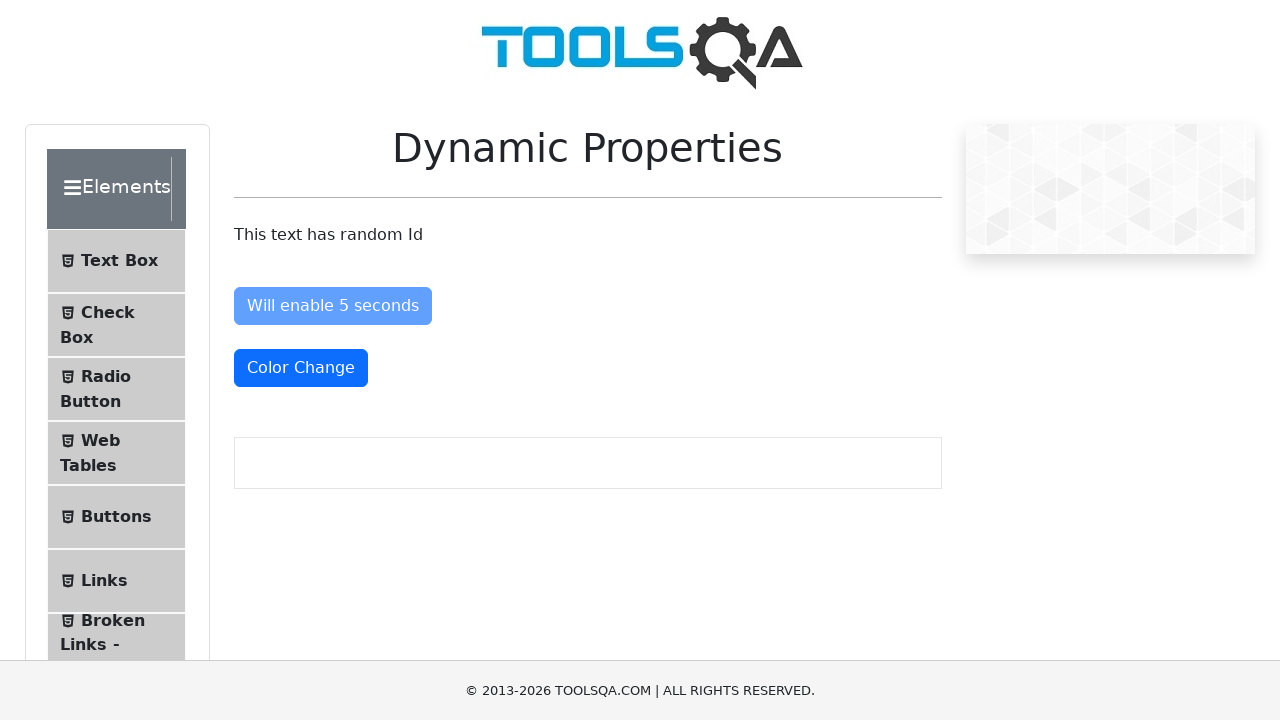

Button became visible after waiting up to 10 seconds
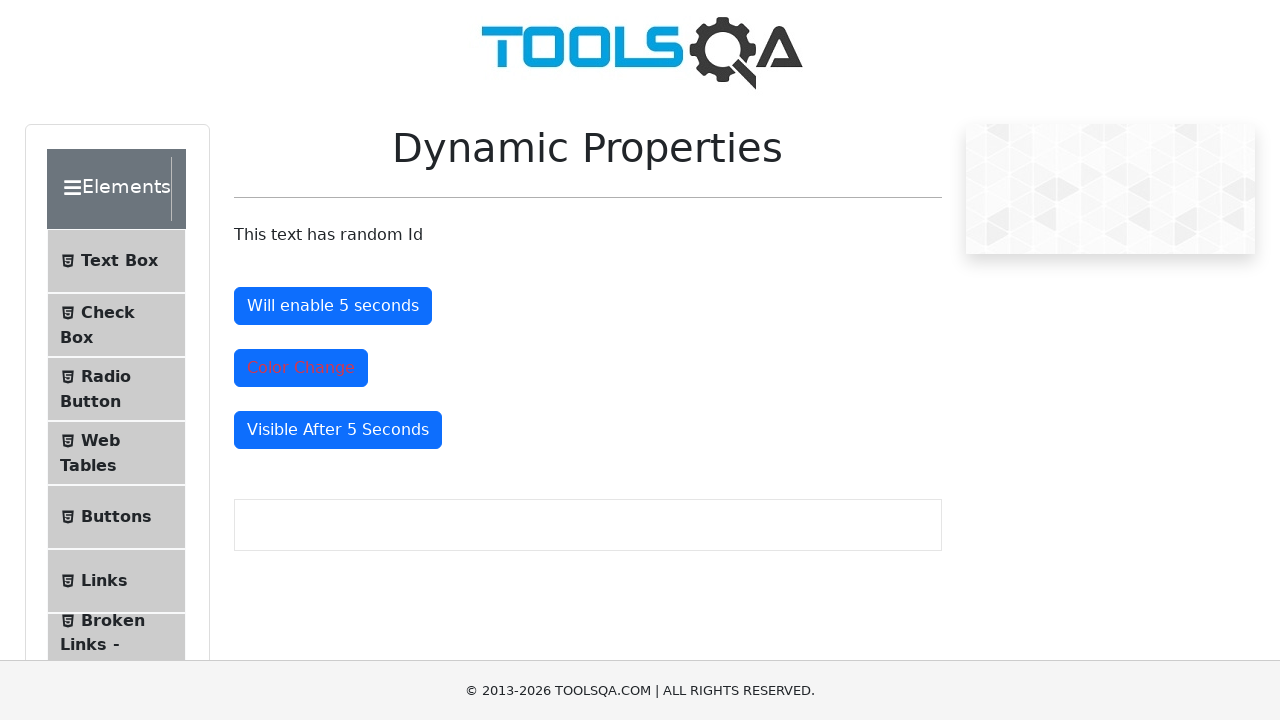

Verified that the button is enabled
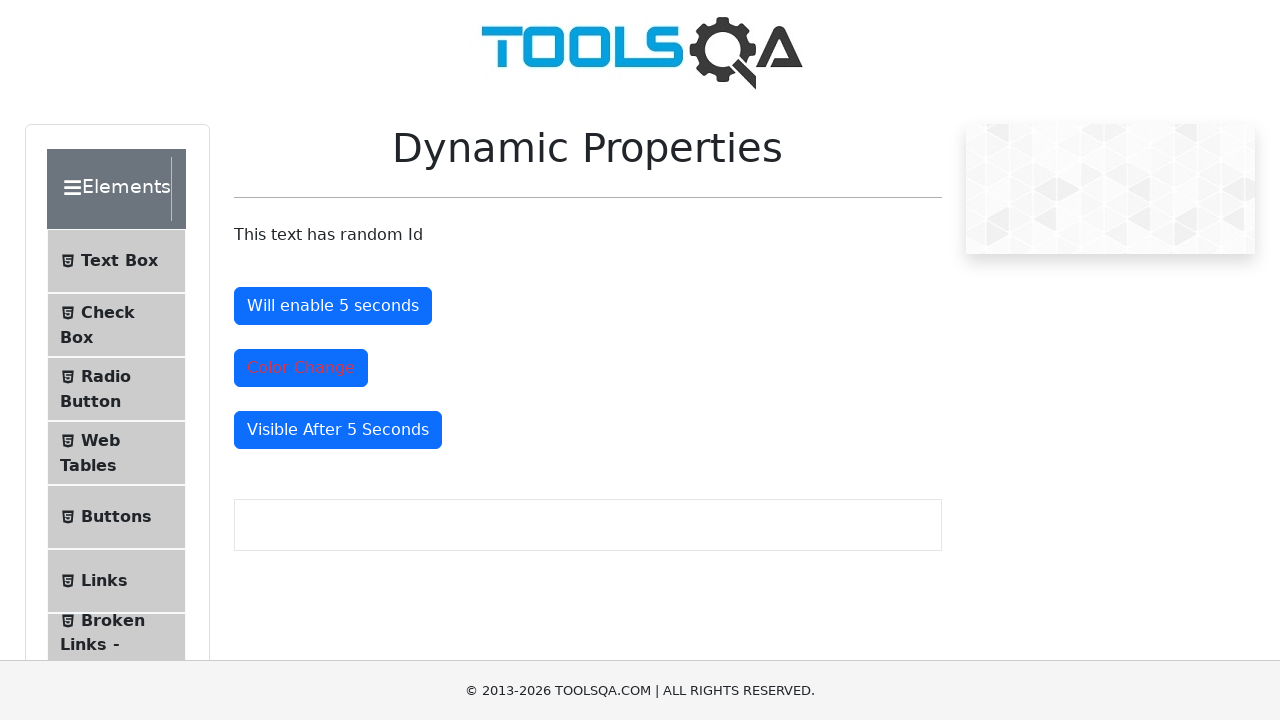

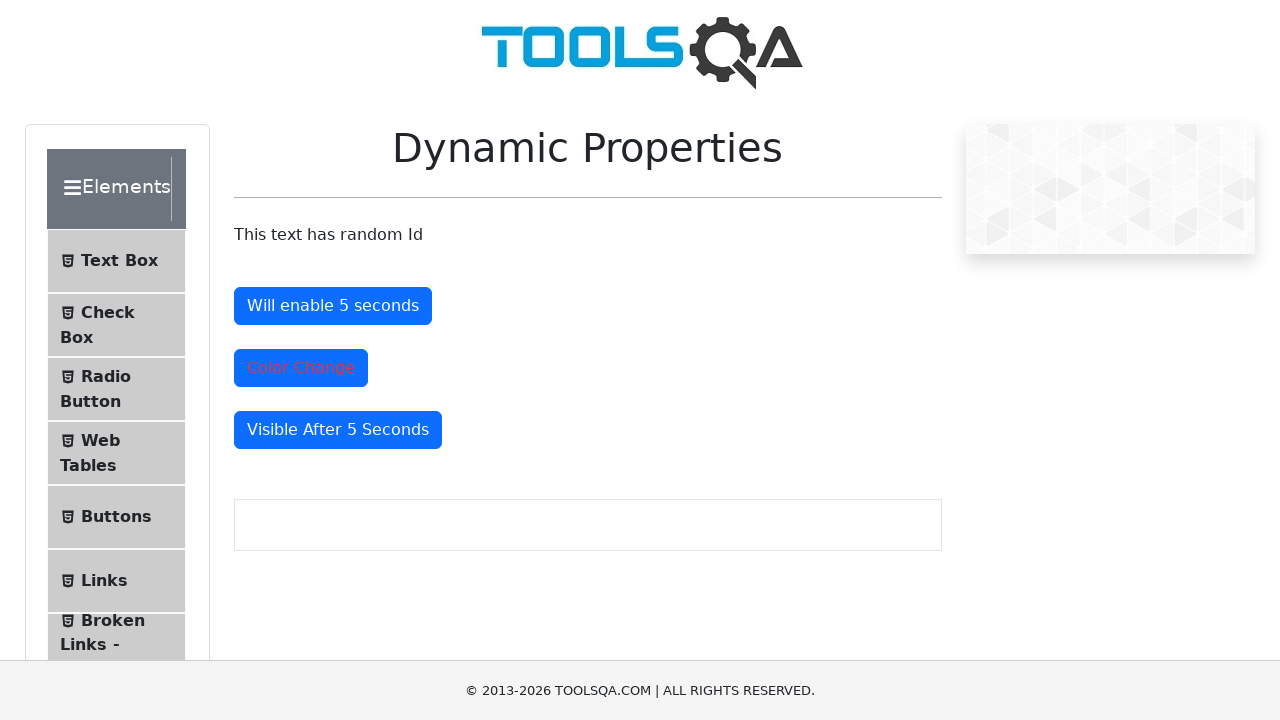